Opens the OTUS educational platform homepage and verifies the page loads successfully

Starting URL: https://otus.ru/

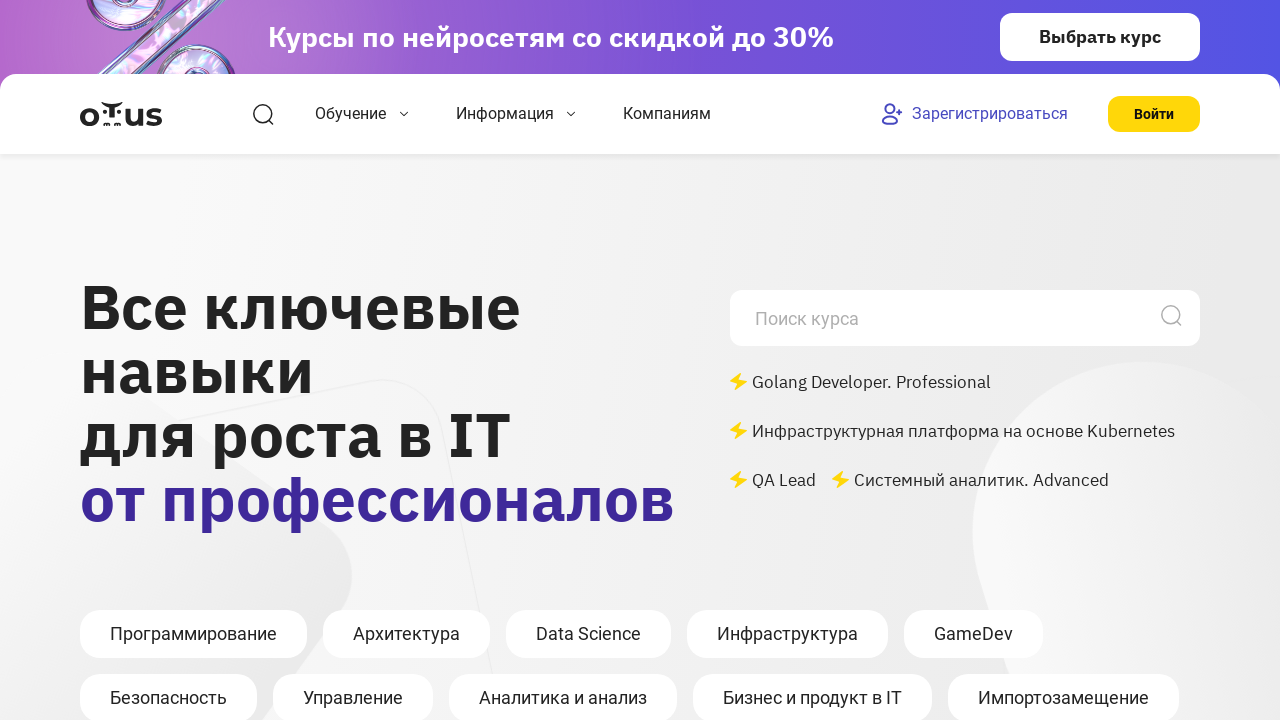

OTUS homepage loaded successfully
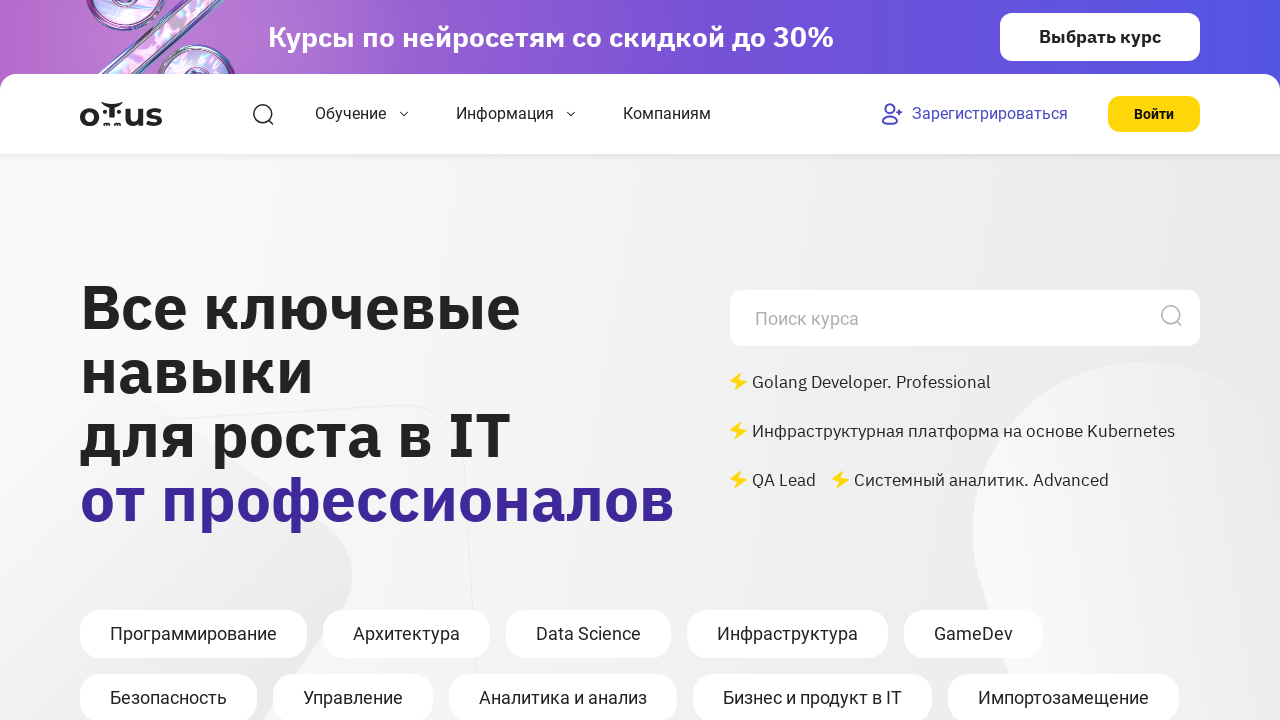

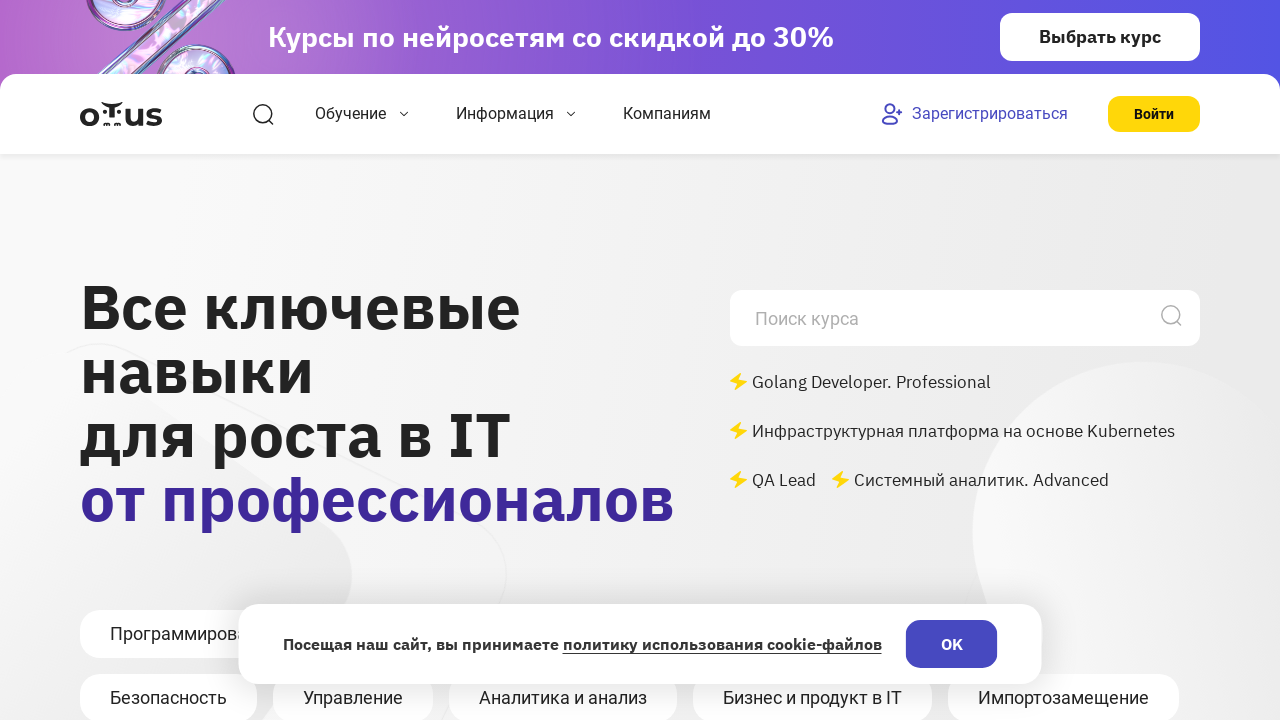